Navigates to a book catalog website, waits for book listings to load, and clicks on the first book to view its details page.

Starting URL: https://books.toscrape.com

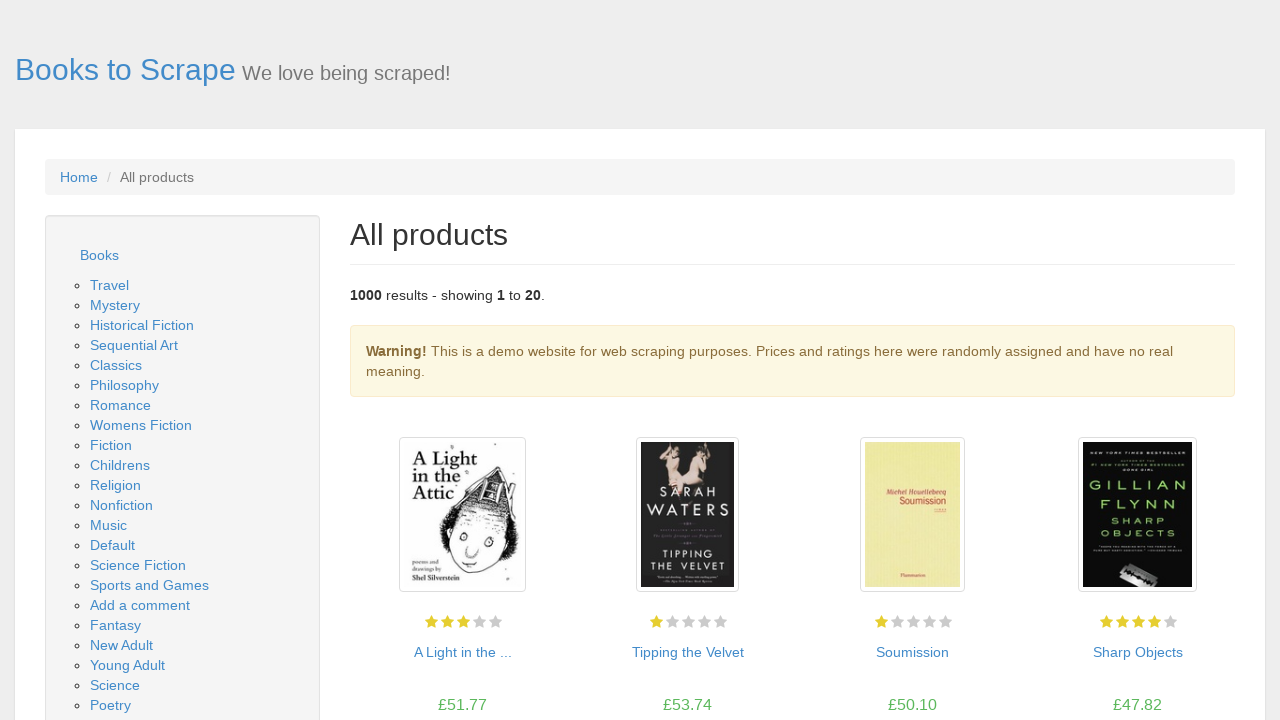

Book listings loaded on catalog page
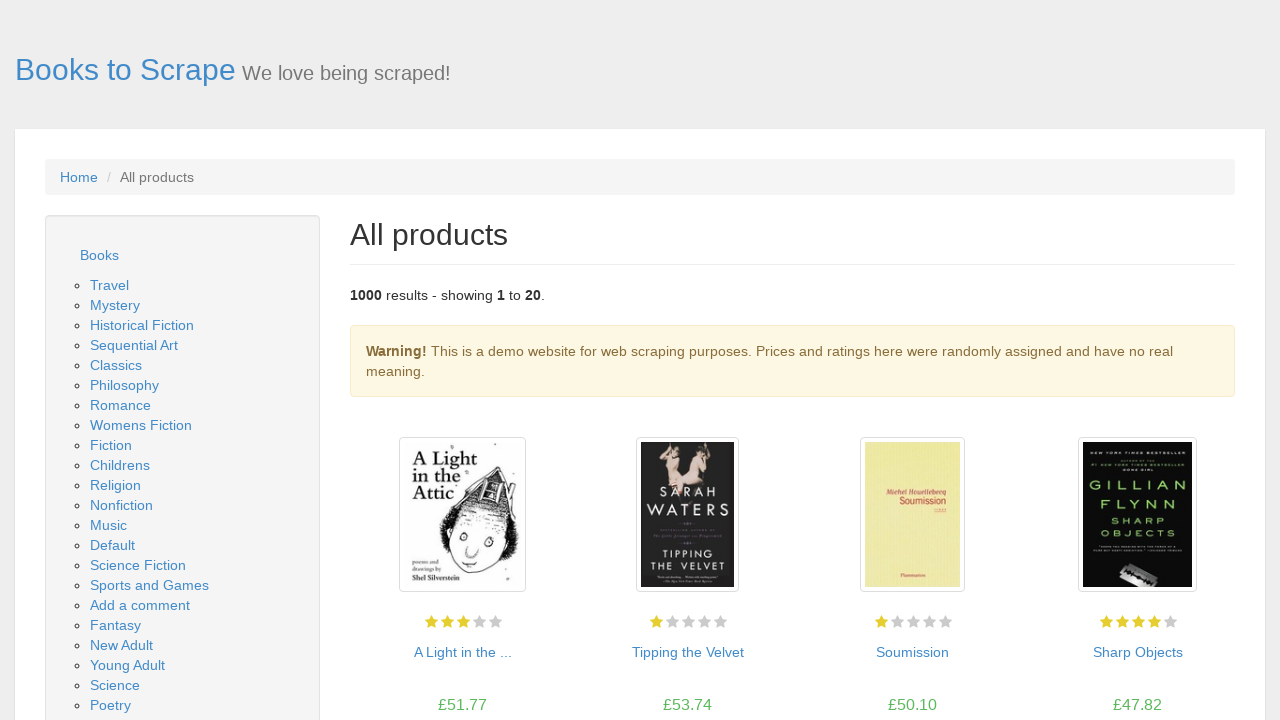

Clicked on first book to view details at (462, 652) on article.product_pod h3 a
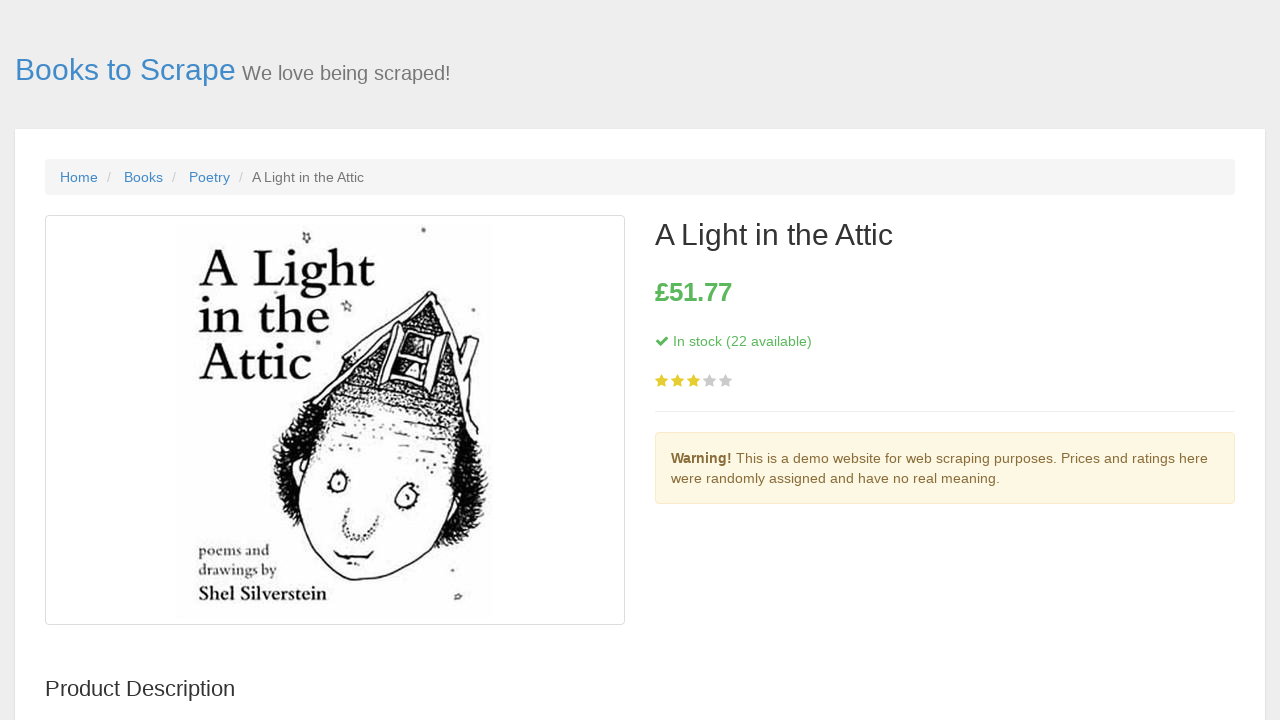

Book details page loaded successfully
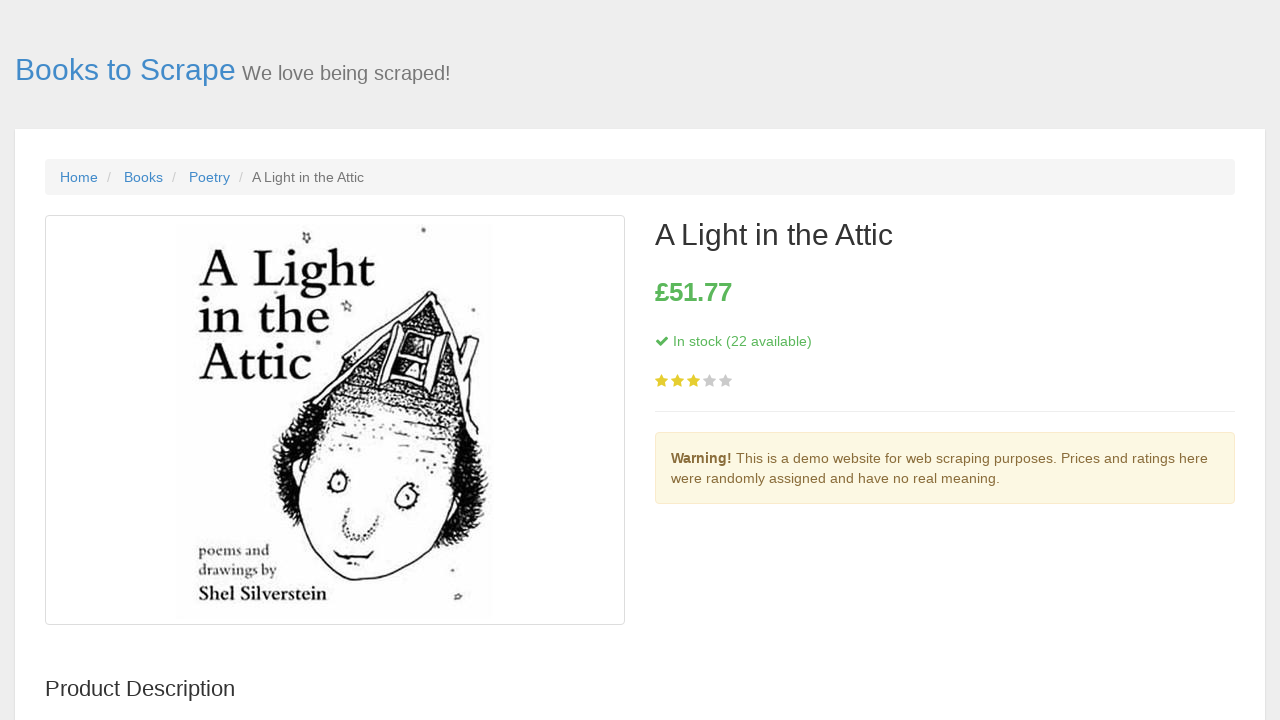

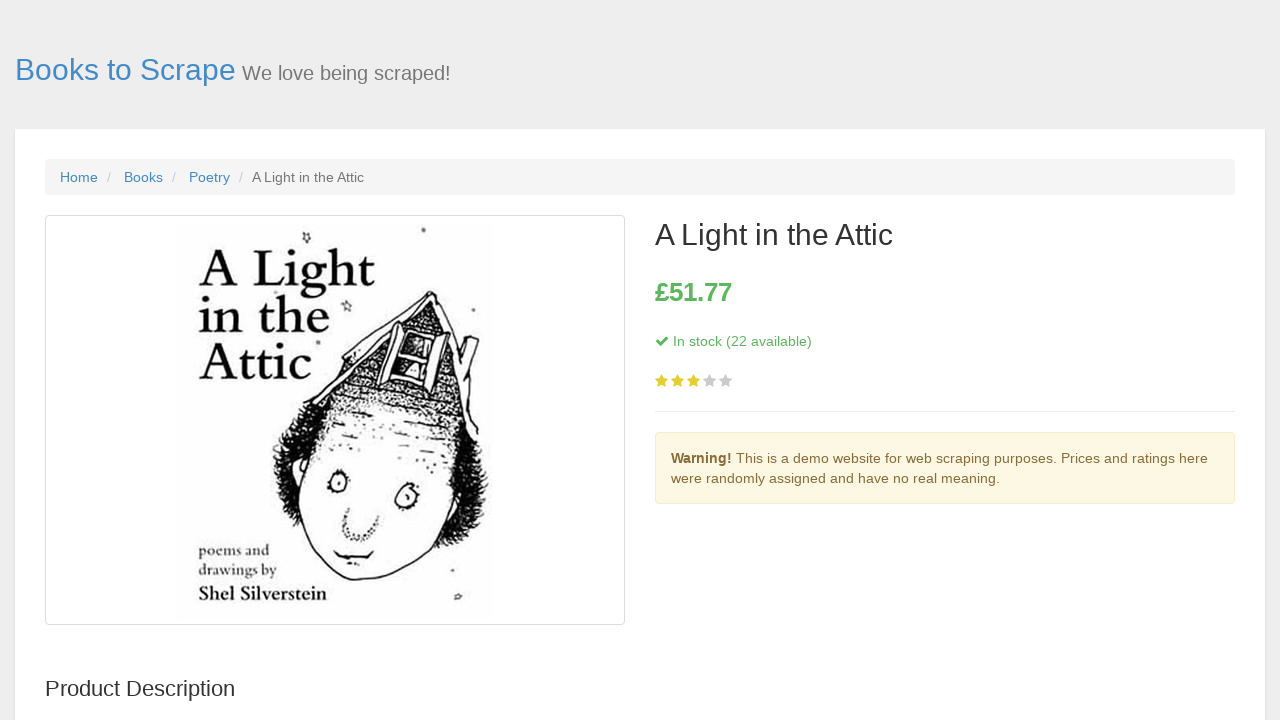